Tests clicking on the General Public section link from the homepage and verifies navigation to the public page.

Starting URL: https://www.fiscal.treasury.gov/

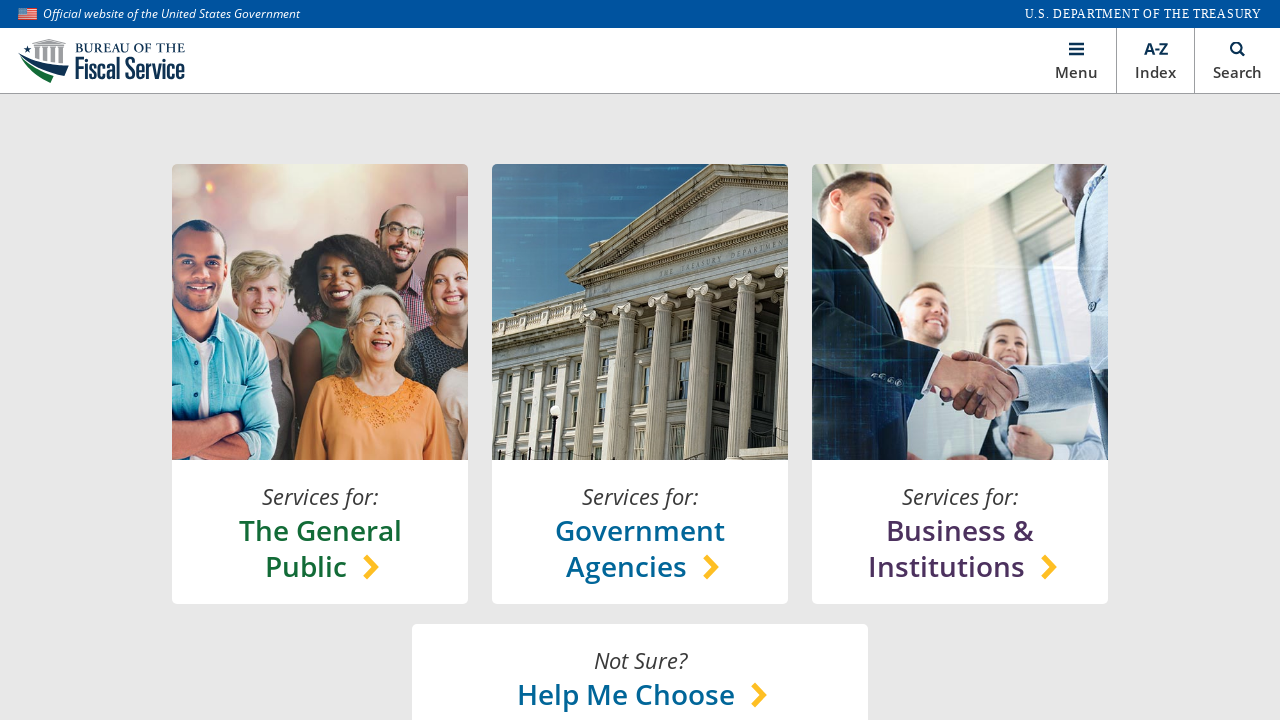

Clicked on General Public section link from homepage at (320, 548) on xpath=//*[@id='main']/section[1]/content-lock/h-box[1]/v-box[1]/a/h-box/chooser-
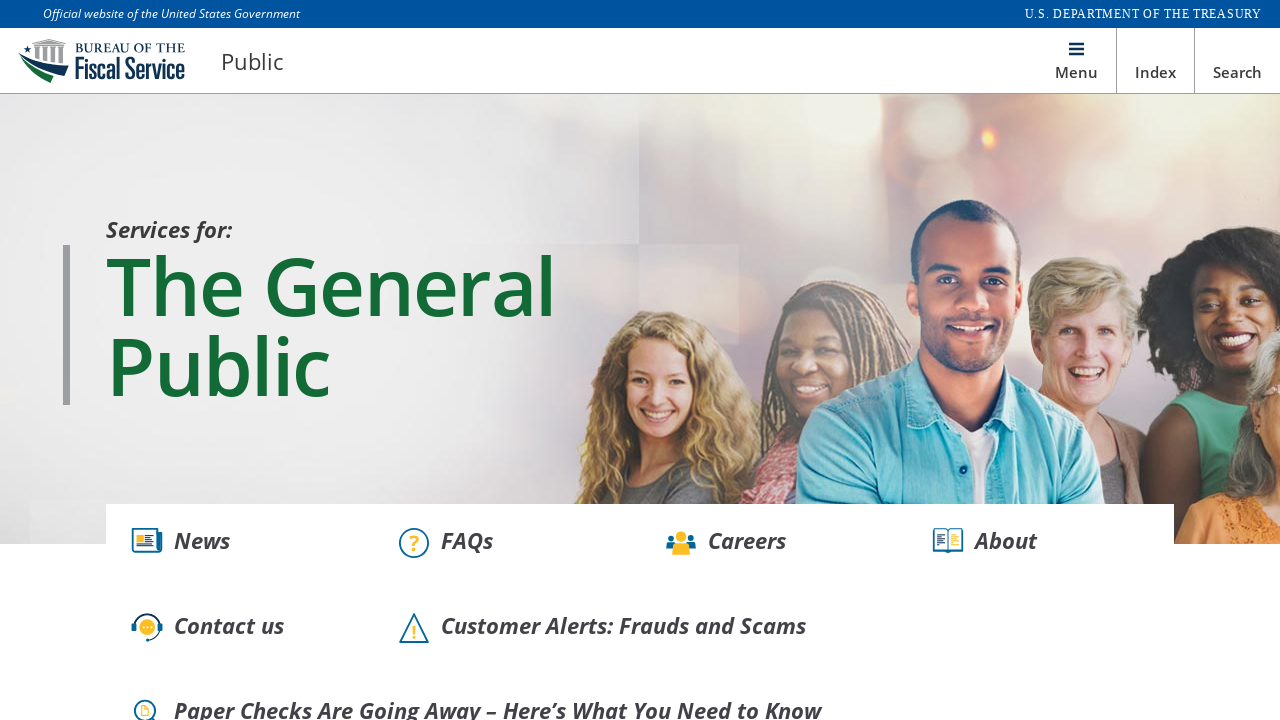

Waited for page to reach network idle state
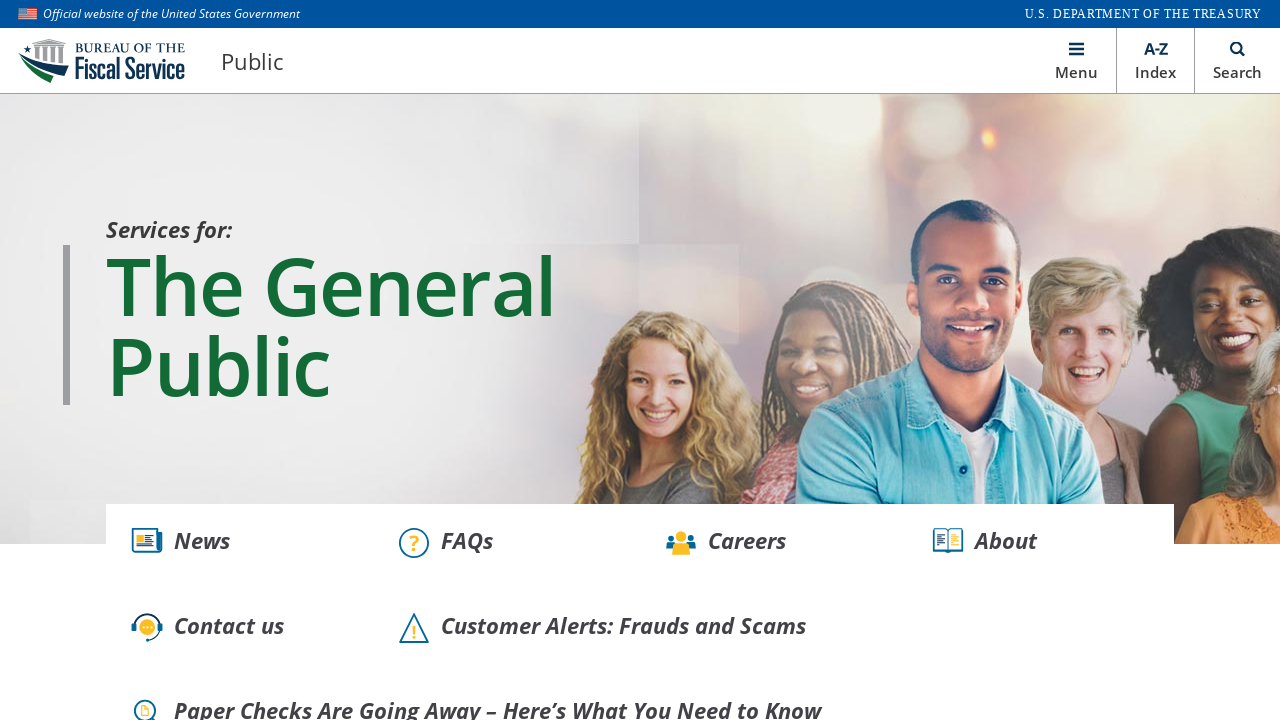

Verified navigation to public page at https://www.fiscal.treasury.gov/public/
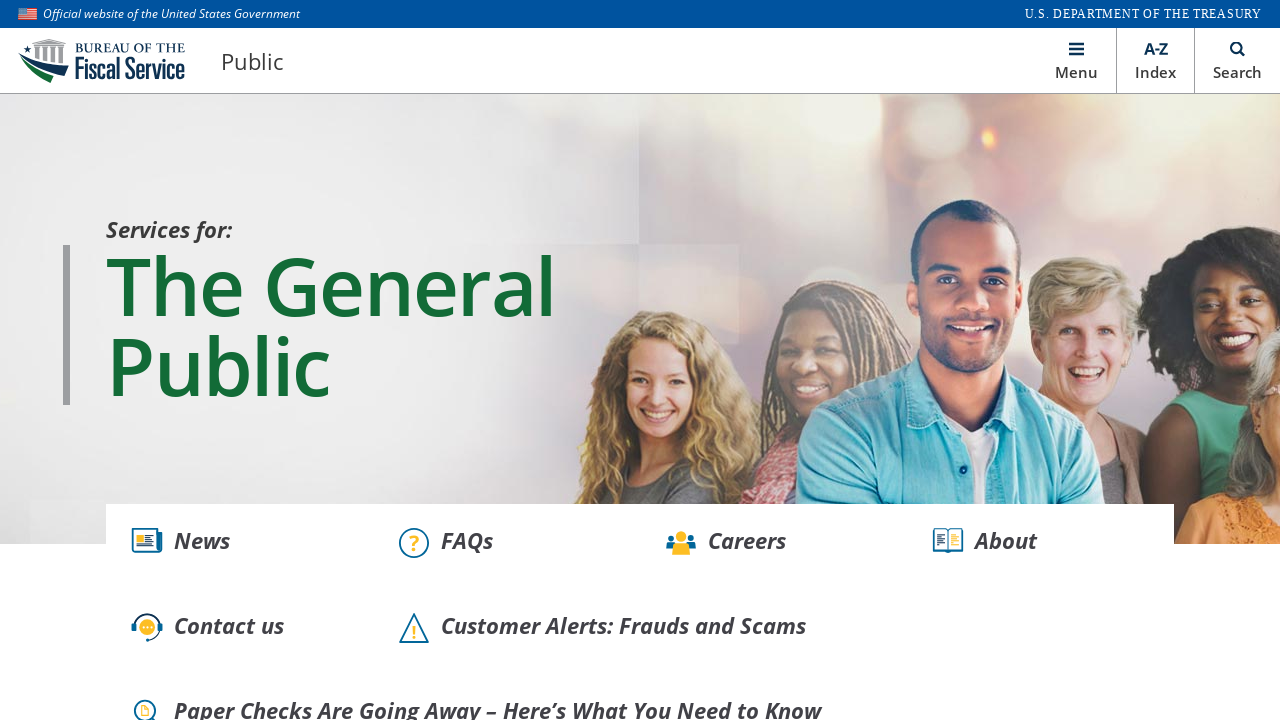

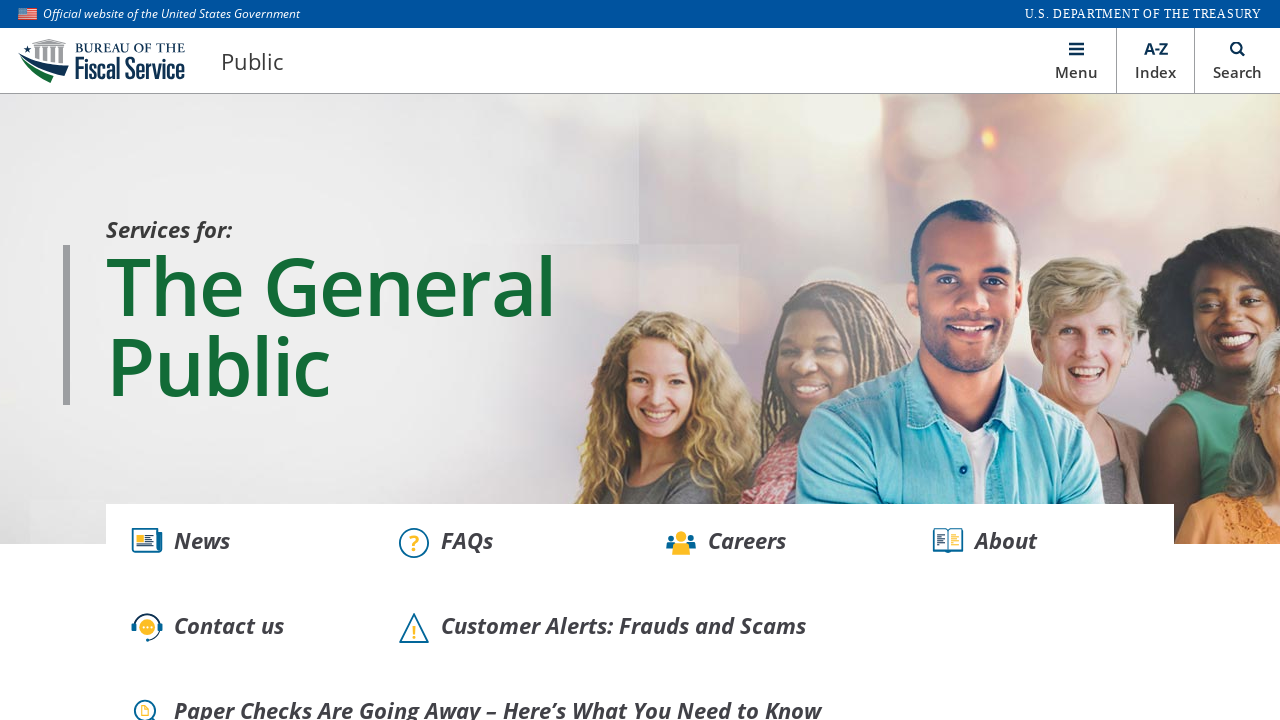